Tests window handling functionality by clicking a home button, navigating back to the window page, and clicking a multi-window button that opens multiple windows

Starting URL: https://letcode.in/window

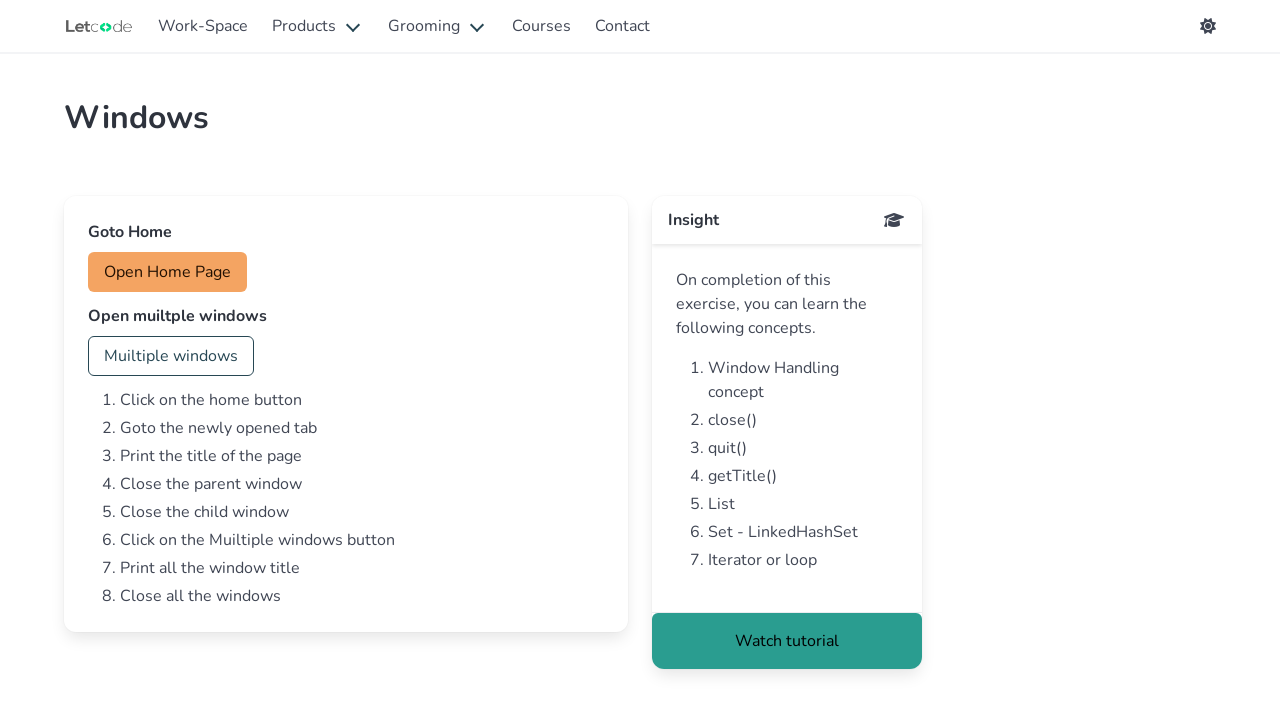

Clicked on the home button at (168, 272) on #home
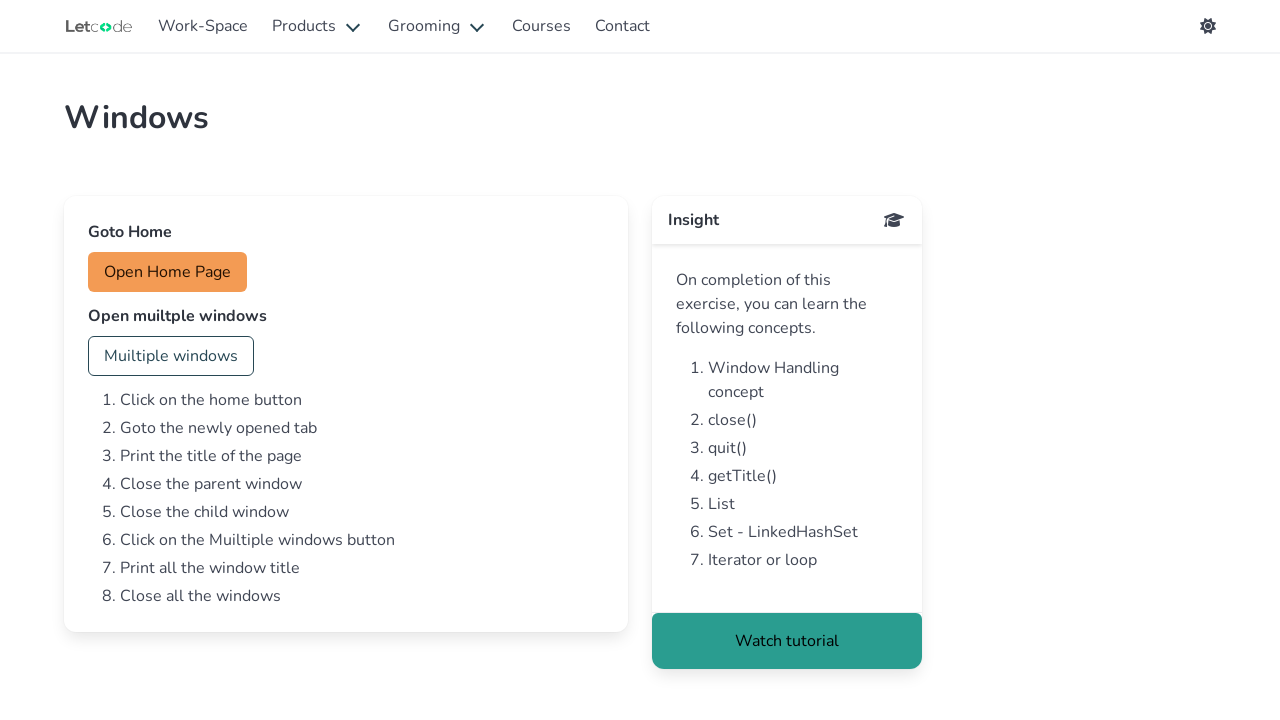

Waited for page to load after clicking home button
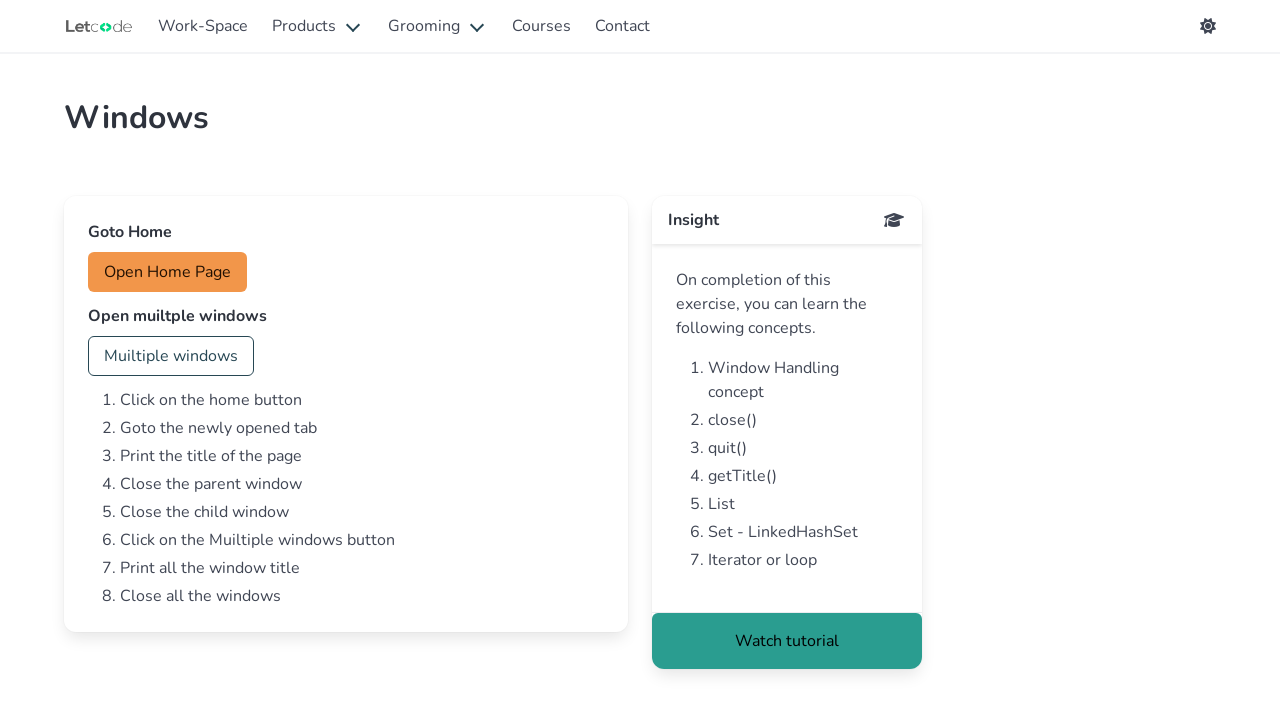

Navigated back to window page
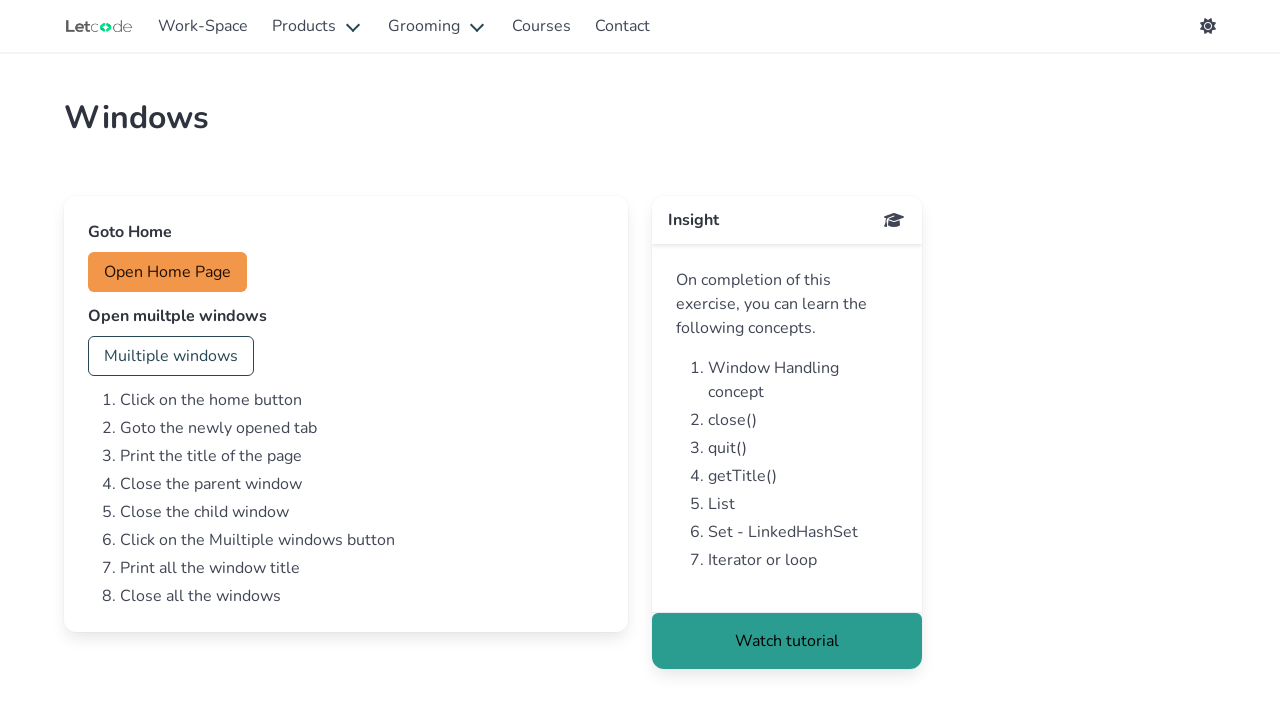

Waited for window page to load
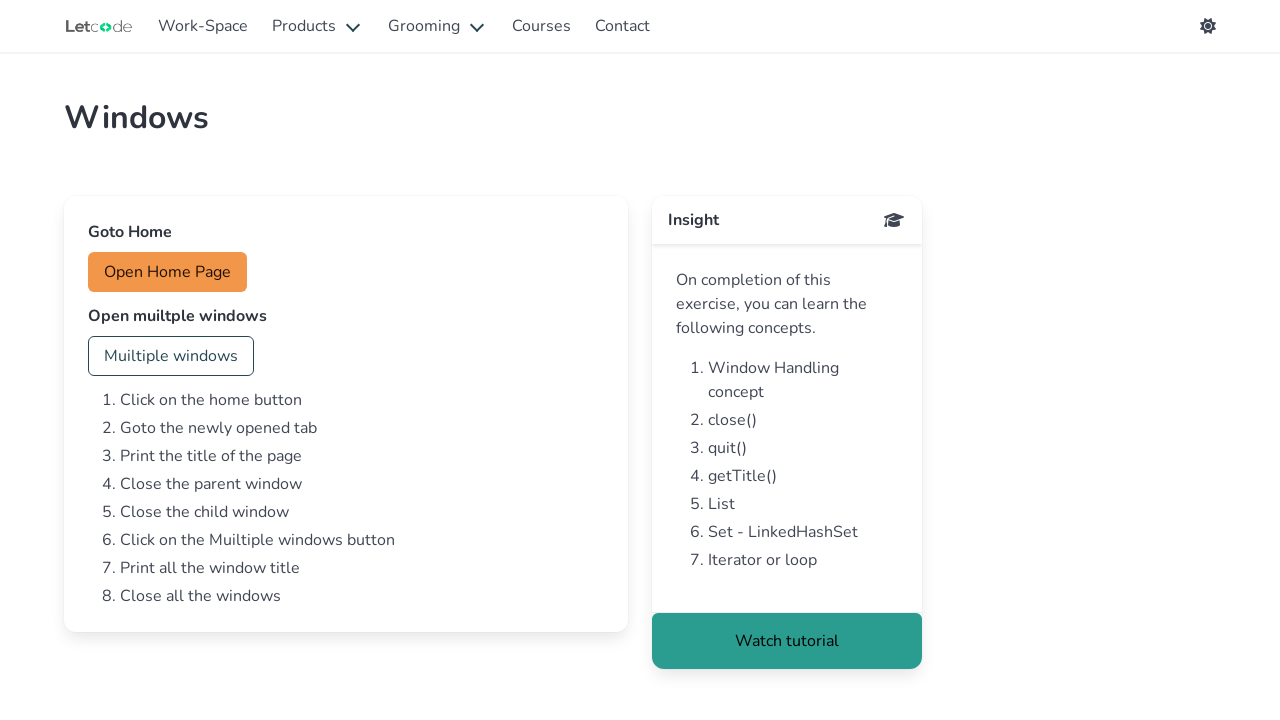

Clicked on multi-window button to open multiple windows at (171, 356) on button#multi
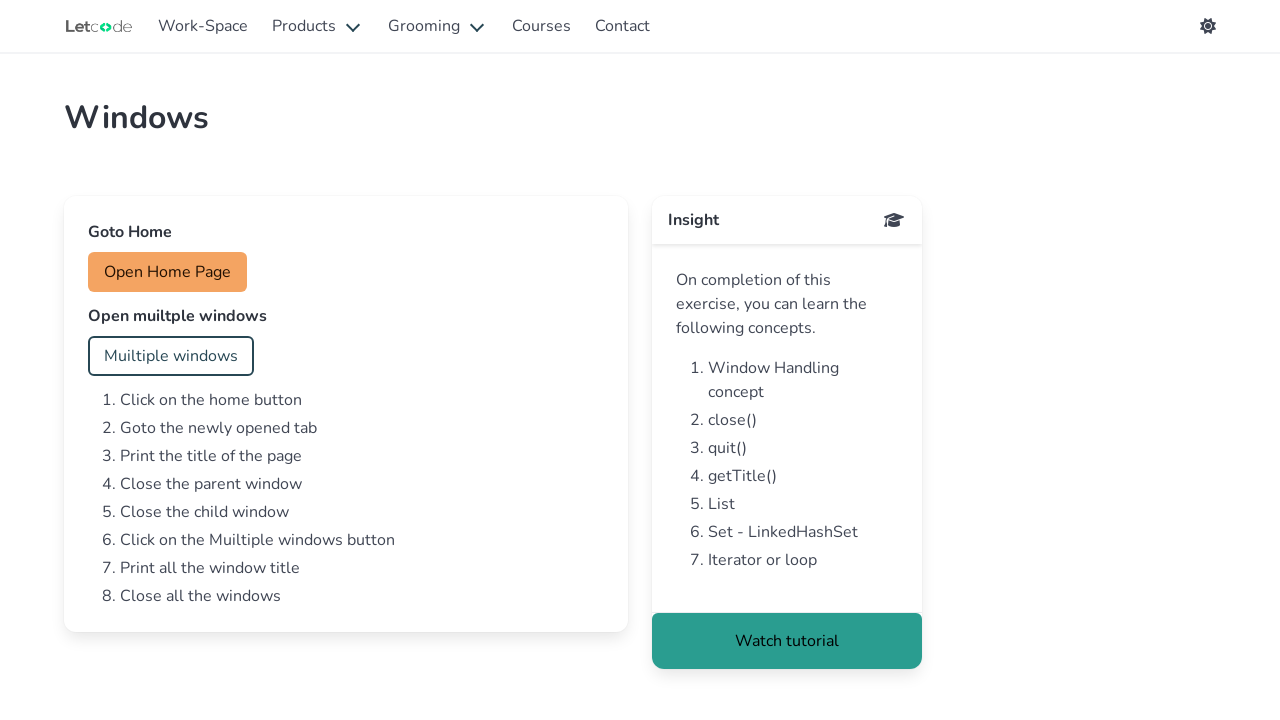

Waited for new windows to open
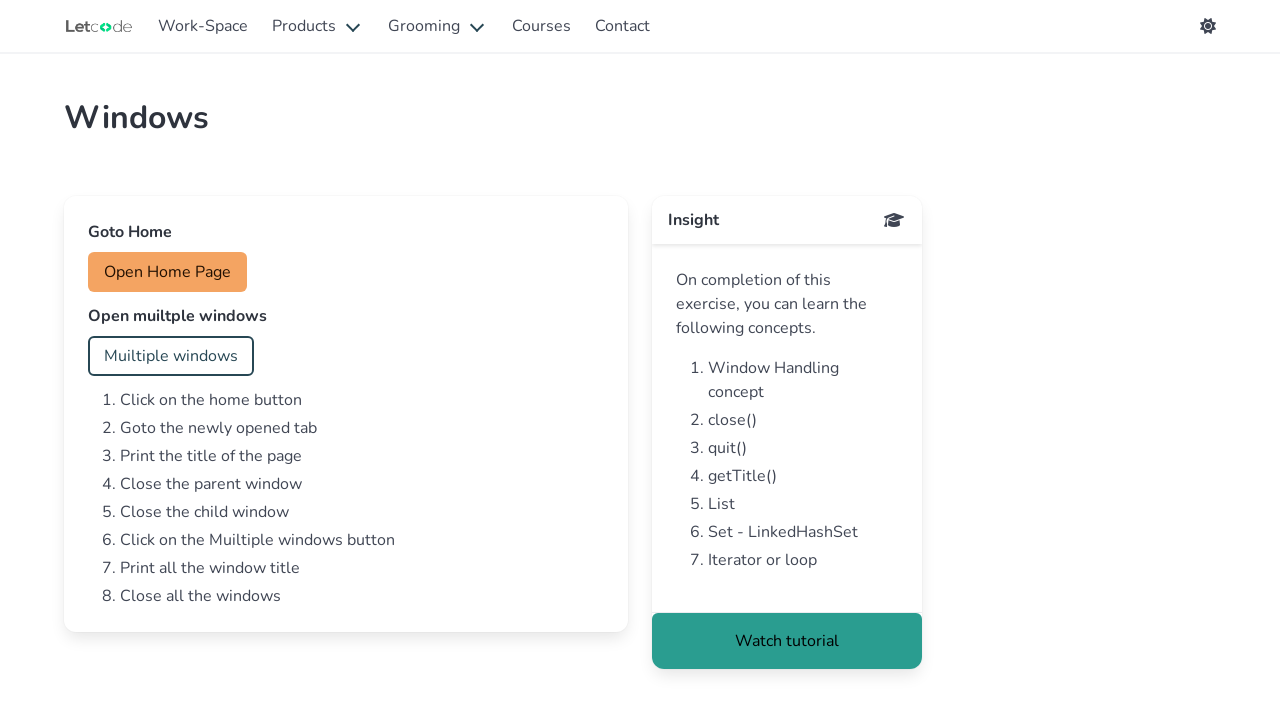

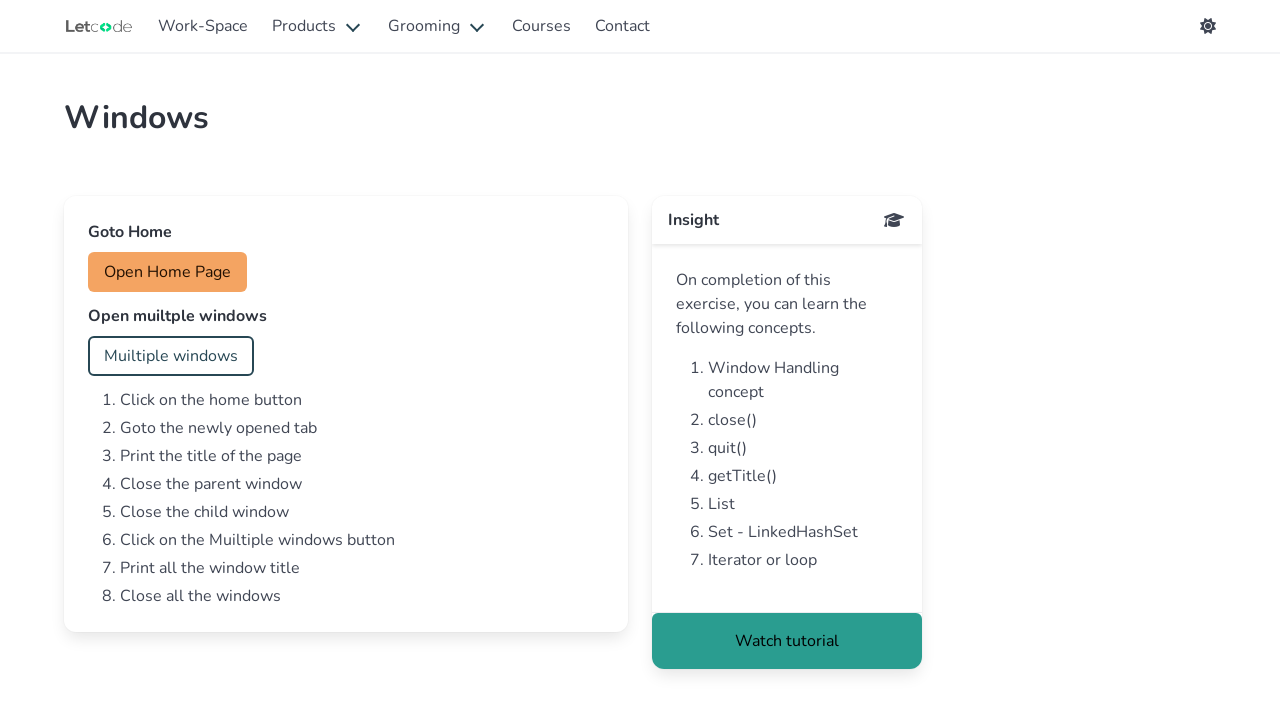